Tests multiple select dropdown functionality by selecting various combinations of months and verifying the displayed selection text changes appropriately.

Starting URL: https://multiple-select.wenzhixin.net.cn/templates/template.html?v=189&url=basic.html

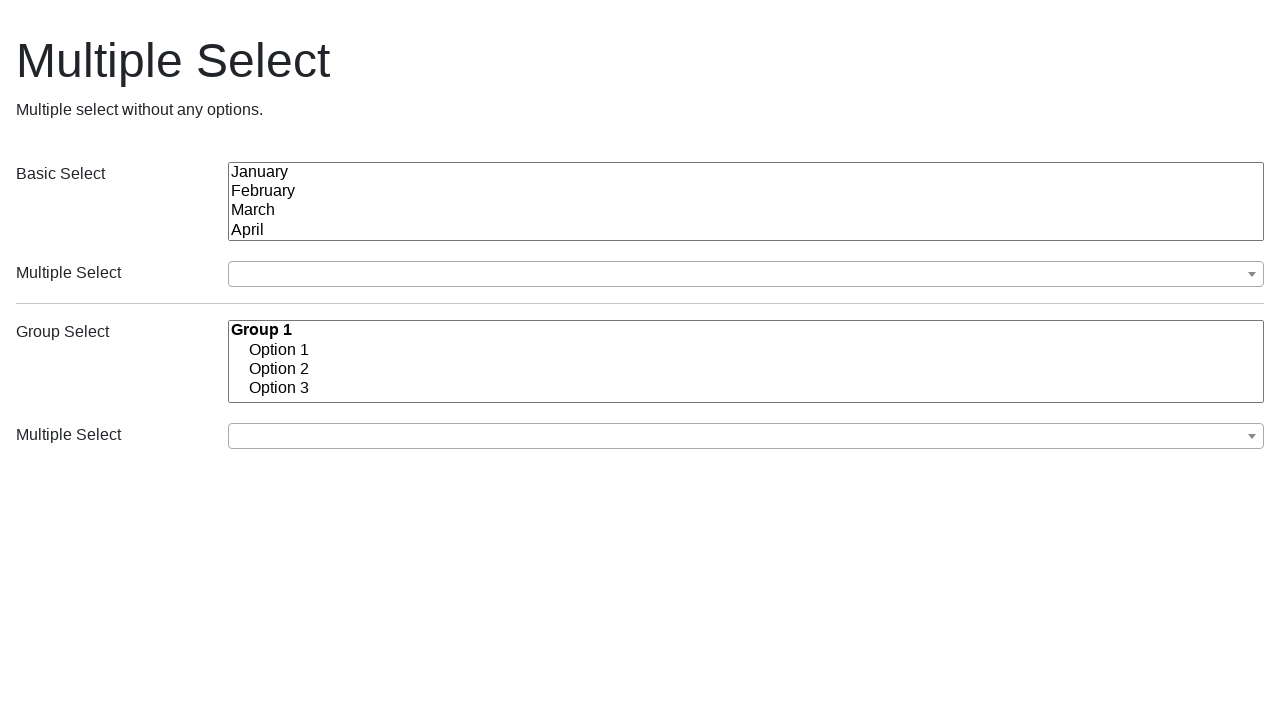

Clicked dropdown button to open multiple select menu at (746, 274) on xpath=//span[text()='January']/parent::label/parent::li/parent::ul/parent::div/p
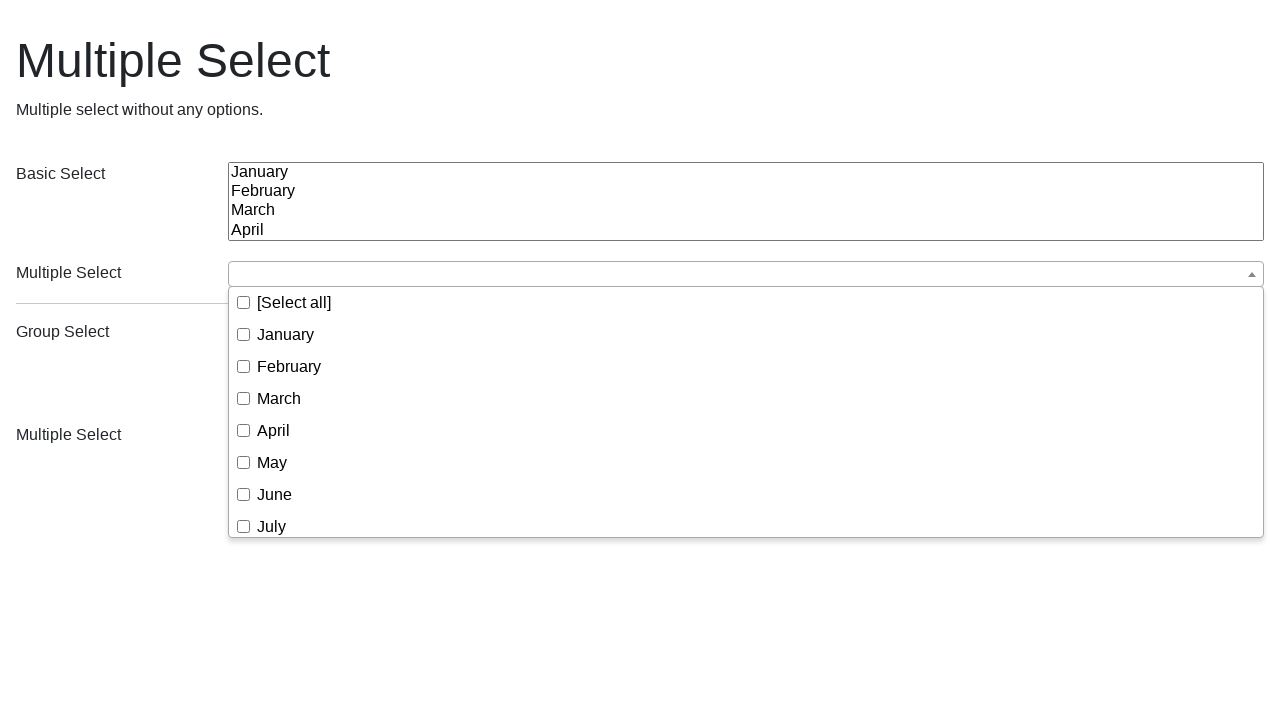

Dropdown menu appeared
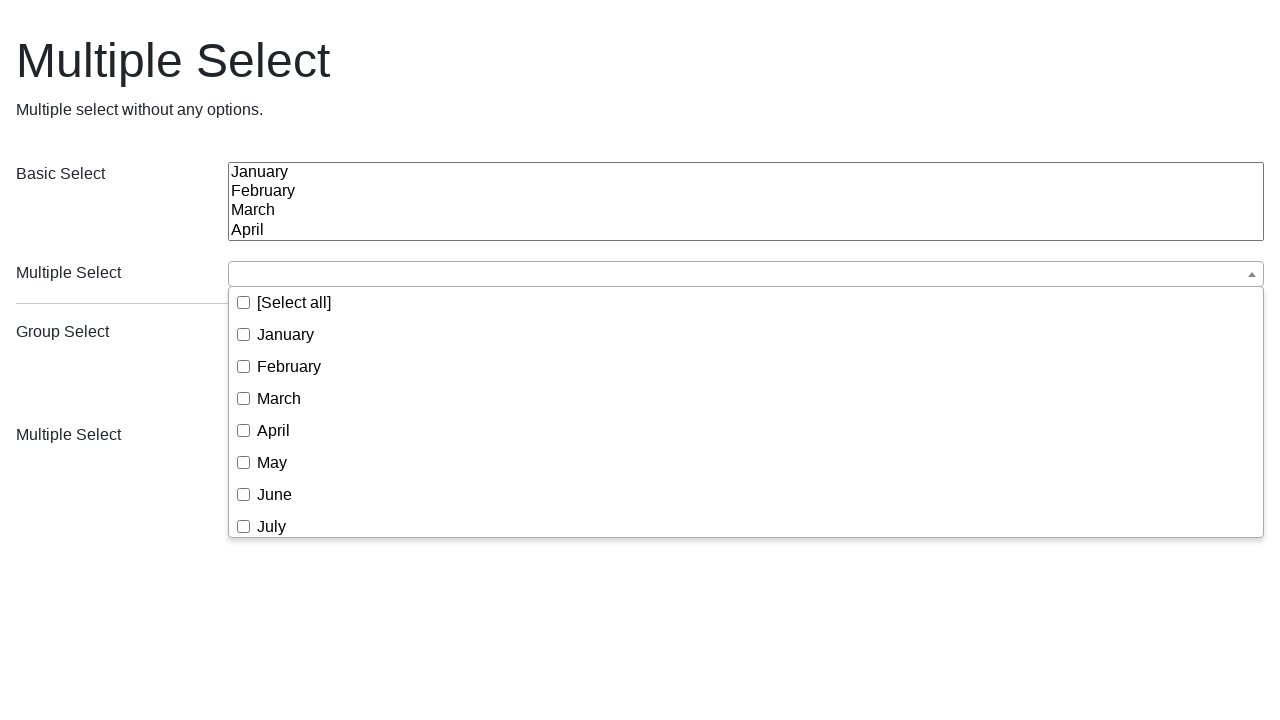

Selected January checkbox at (244, 334) on xpath=//span[text()='January']/parent::label/parent::li/parent::ul//input[@value
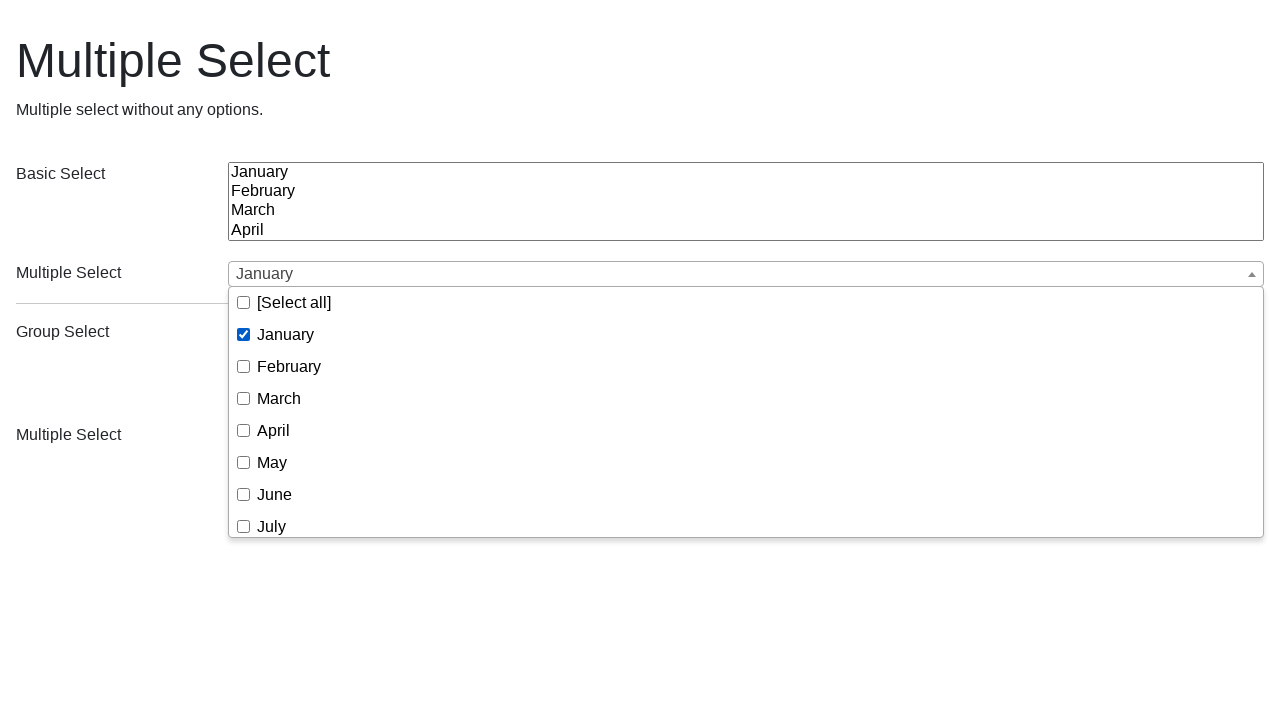

Clicked dropdown button to close menu after selecting January at (746, 274) on xpath=//span[text()='January']/parent::label/parent::li/parent::ul/parent::div/p
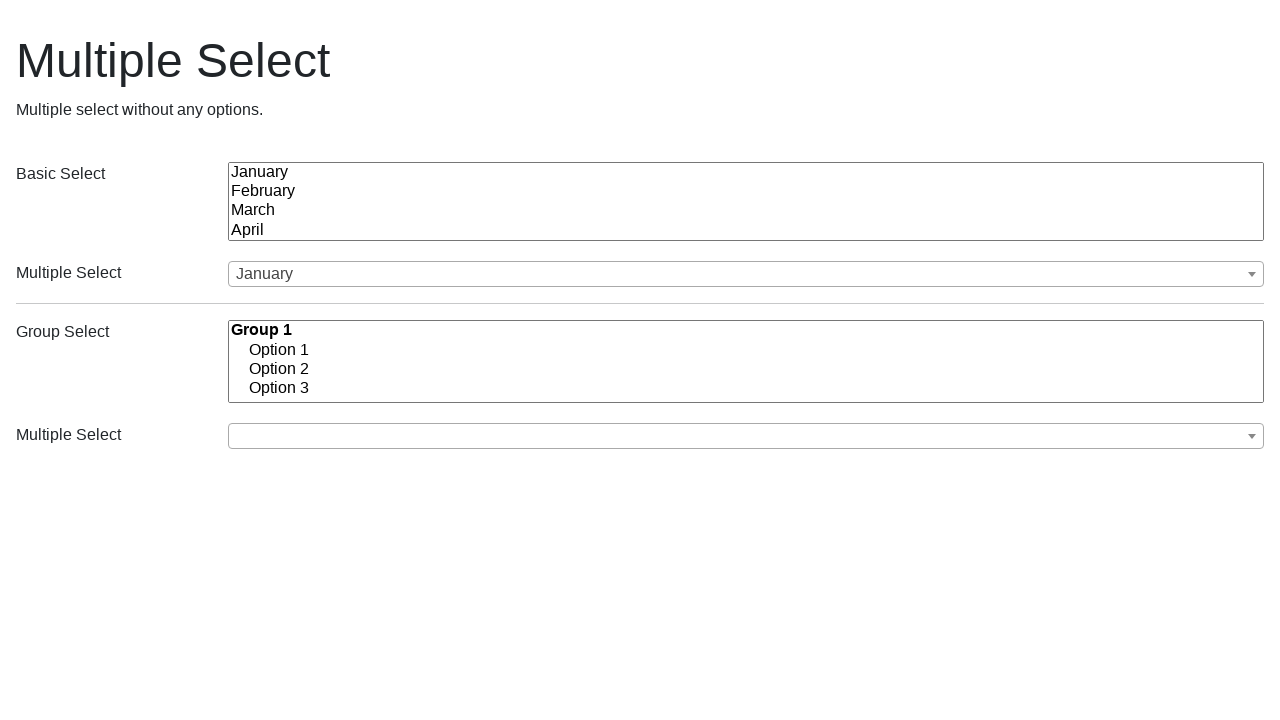

Dropdown menu closed and January selection confirmed
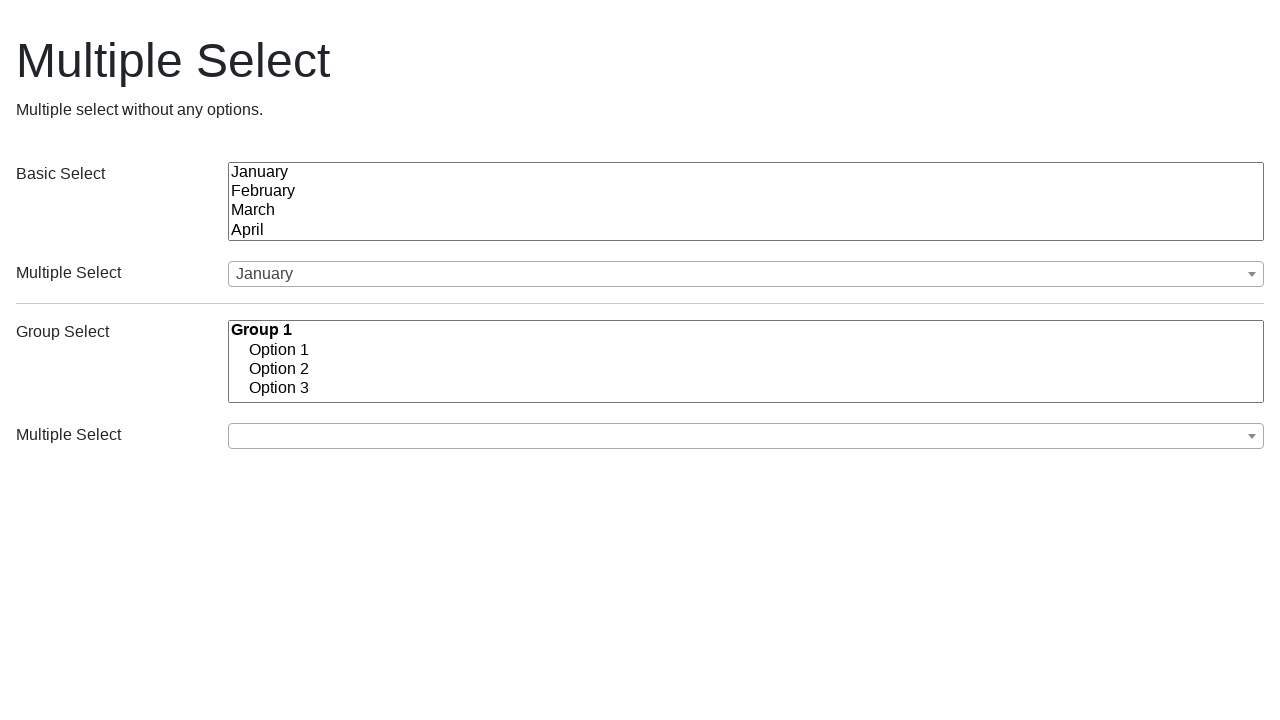

Clicked dropdown button to open menu for multi-month selection at (746, 274) on xpath=//span[text()='January']/parent::label/parent::li/parent::ul/parent::div/p
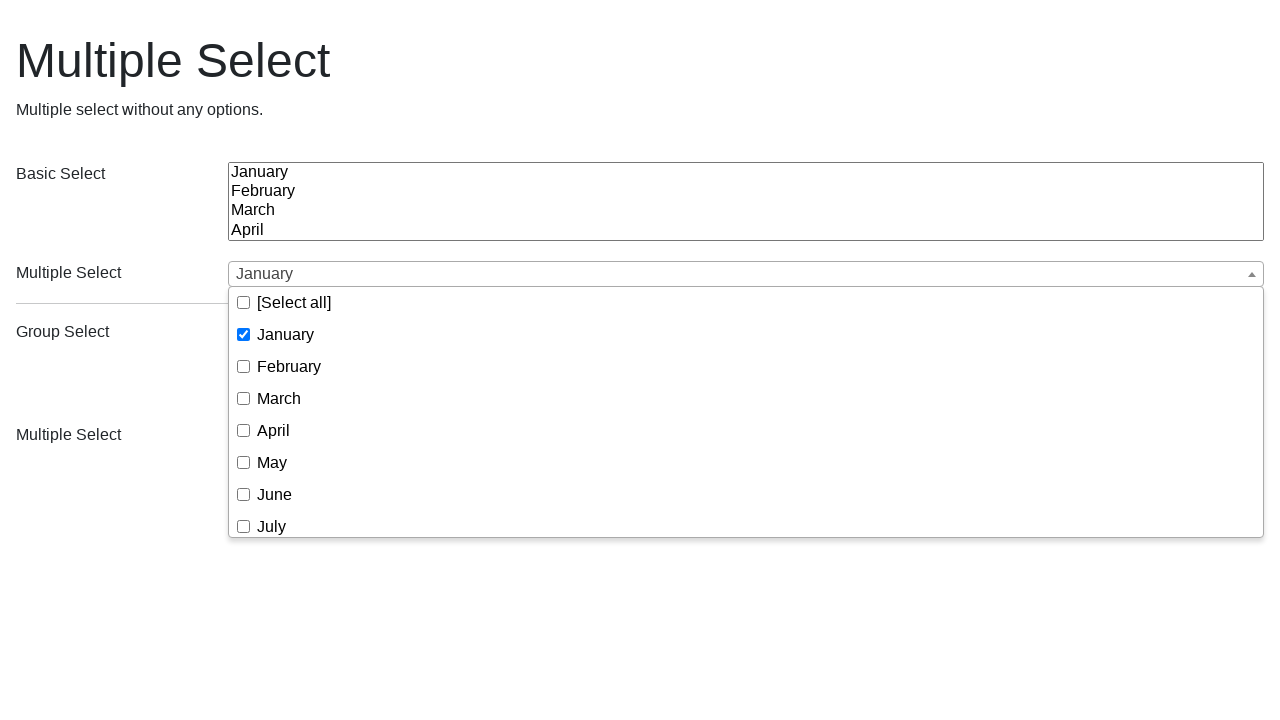

Dropdown menu opened for selection of February, March, April
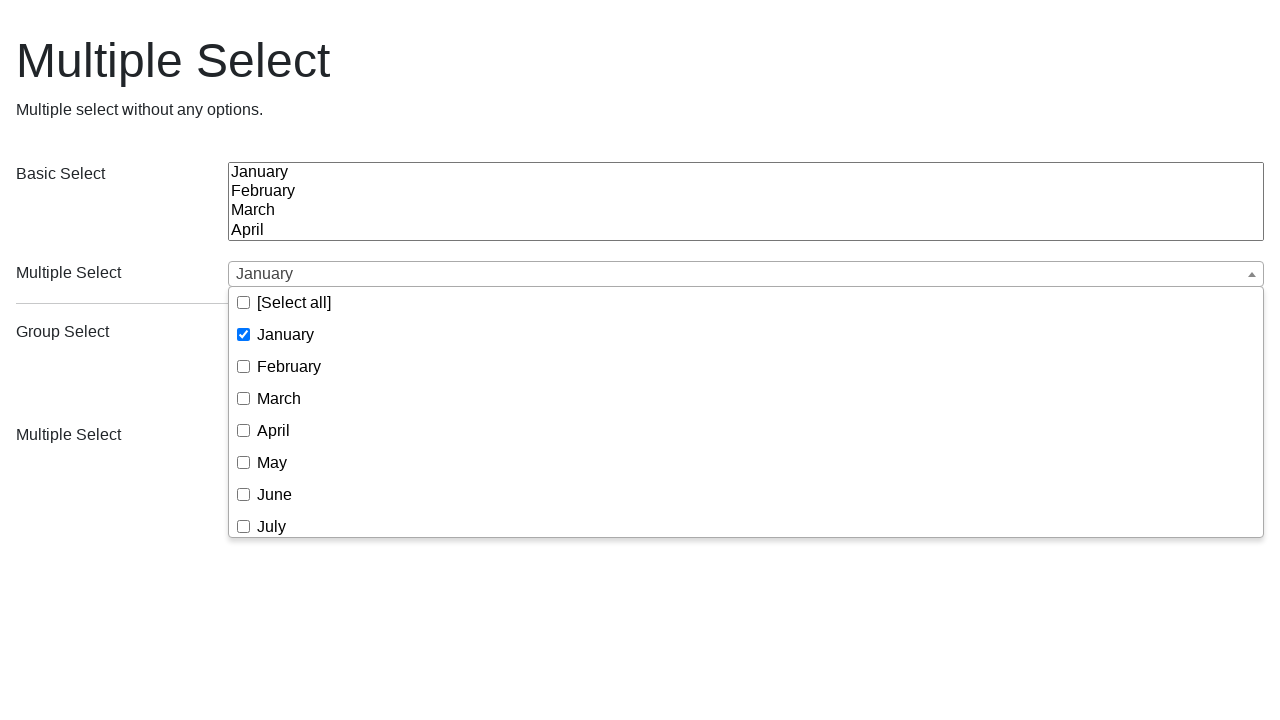

Unchecked January checkbox at (244, 334) on xpath=//span[text()='January']/parent::label/parent::li/parent::ul//input[@value
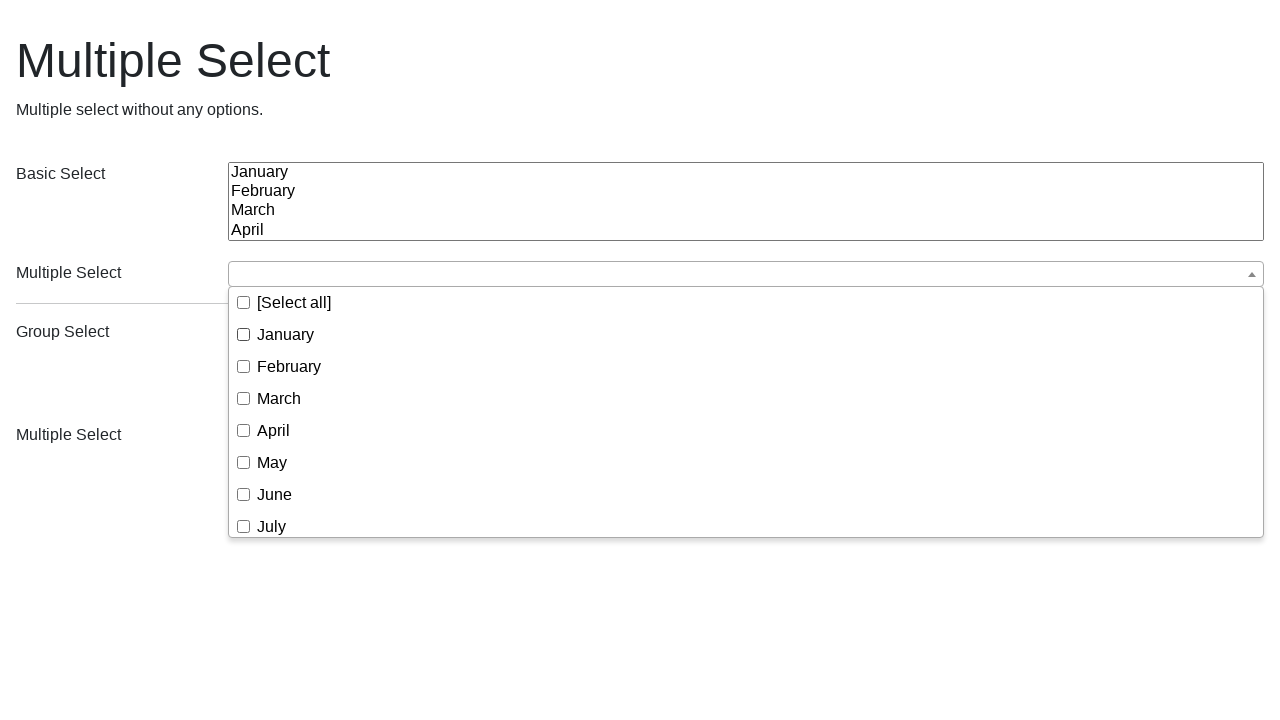

Selected February checkbox at (244, 366) on xpath=//span[text()='January']/parent::label/parent::li/parent::ul//input[@value
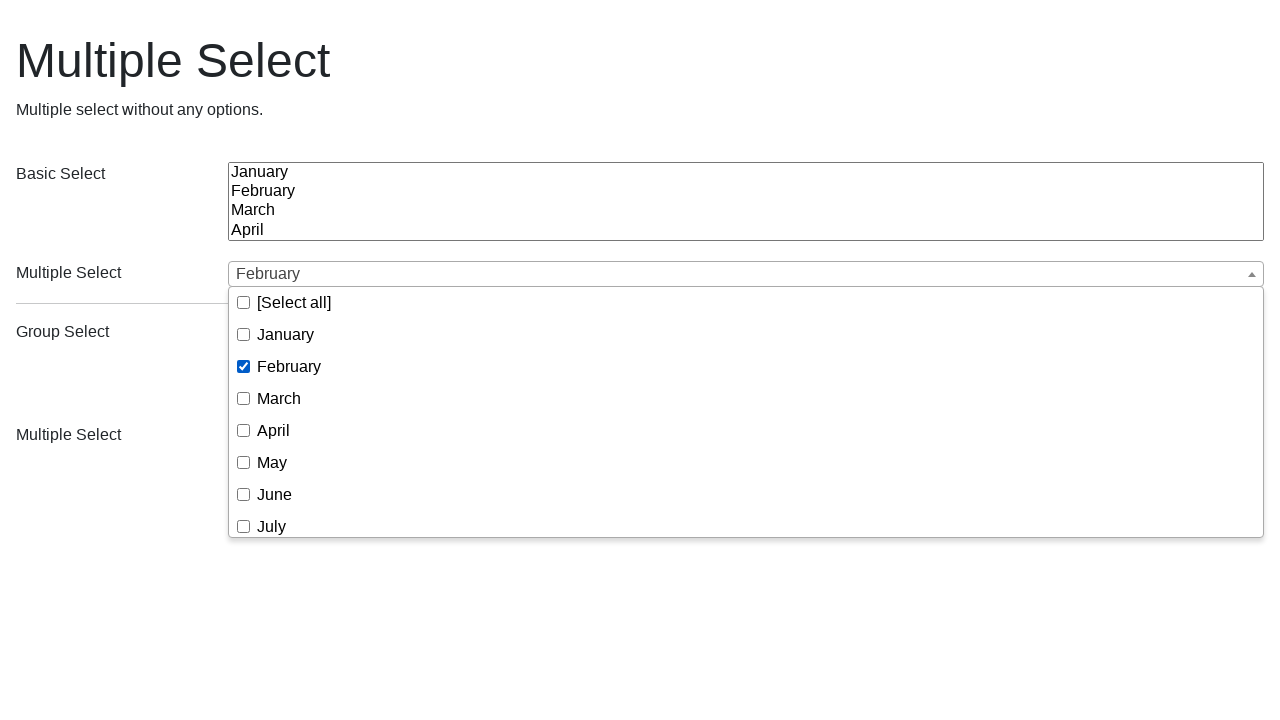

Selected March checkbox at (244, 398) on xpath=//span[text()='January']/parent::label/parent::li/parent::ul//input[@value
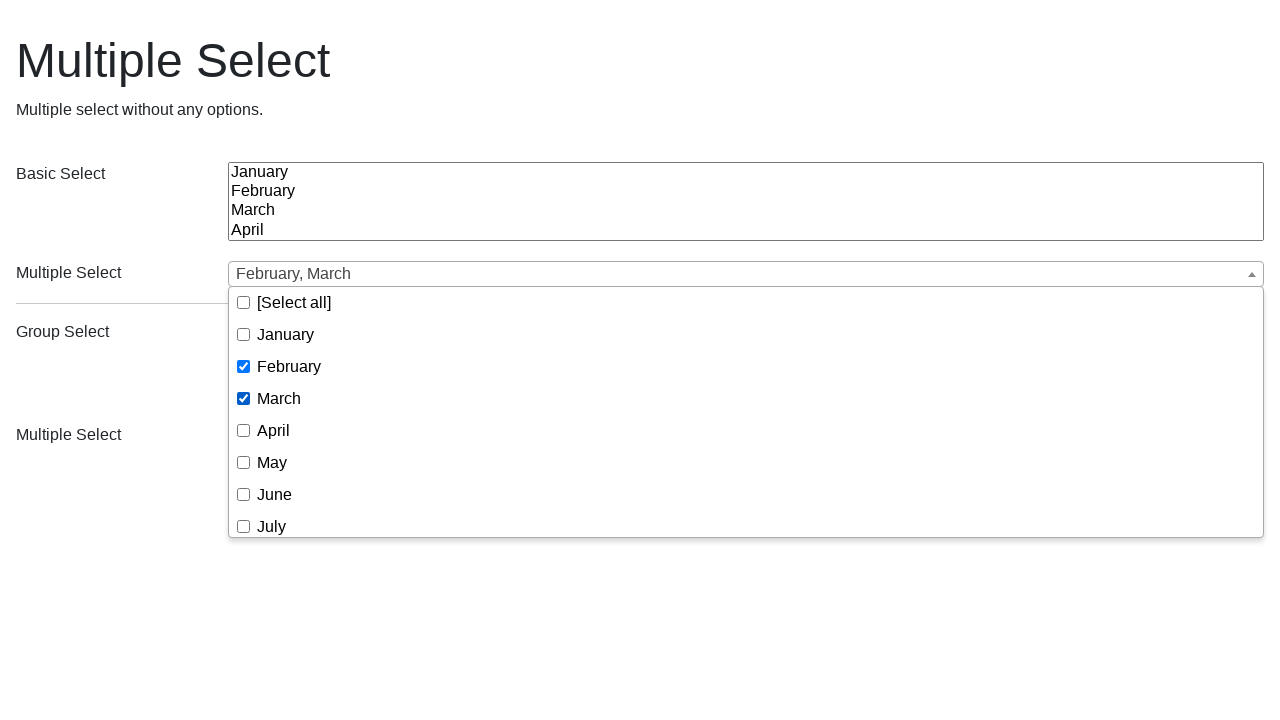

Selected April checkbox at (244, 430) on xpath=//span[text()='January']/parent::label/parent::li/parent::ul//input[@value
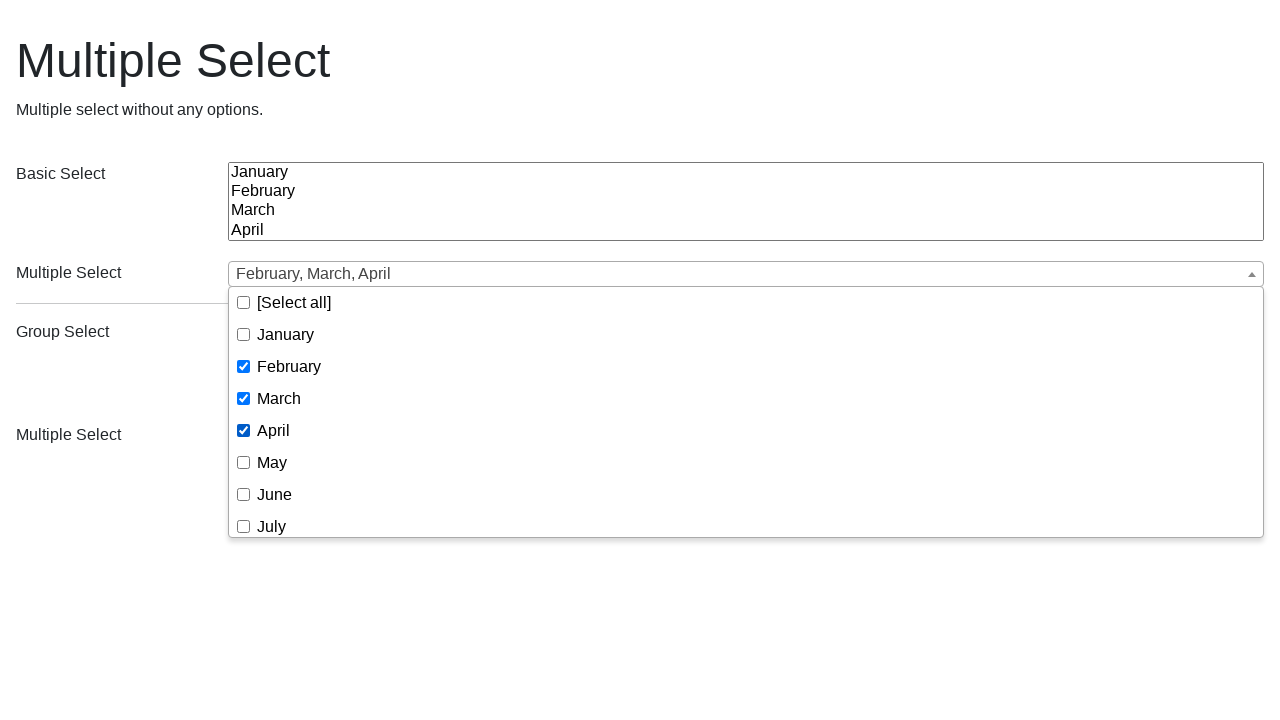

Clicked dropdown button to close menu after selecting February, March, April at (746, 274) on xpath=//span[text()='January']/parent::label/parent::li/parent::ul/parent::div/p
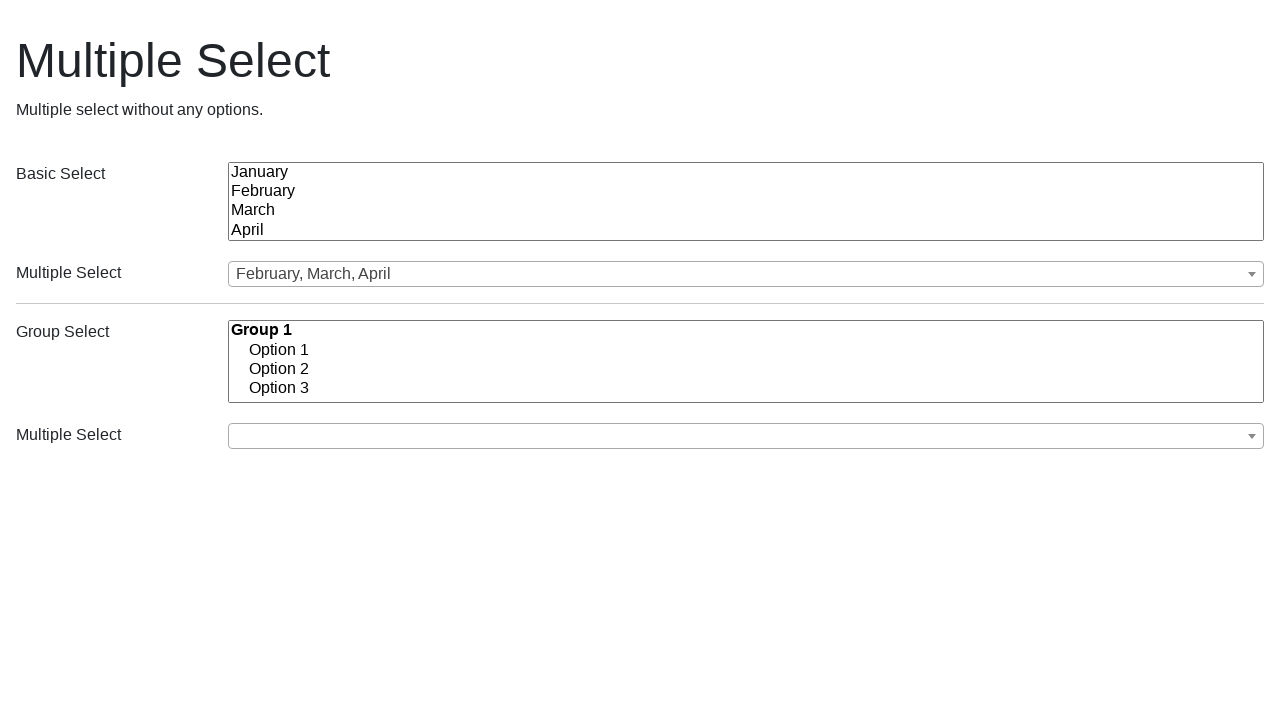

Dropdown menu closed and multi-month selection confirmed
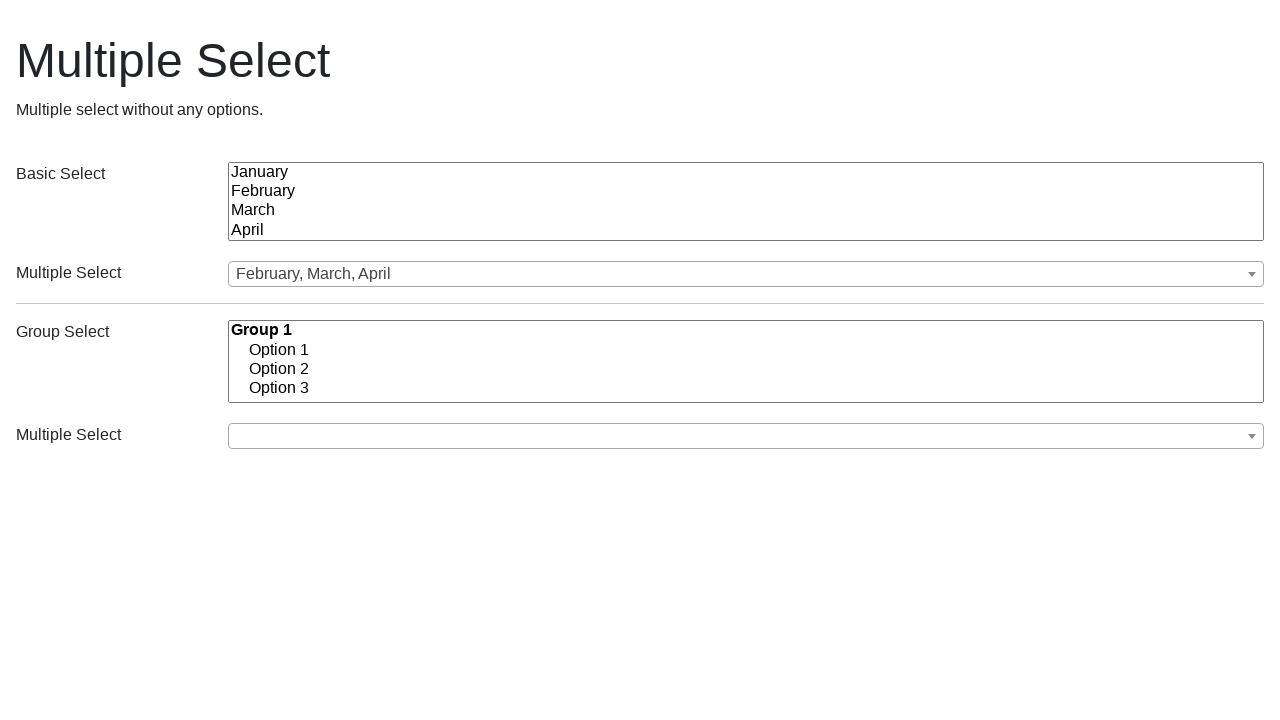

Reloaded page to test Select All functionality
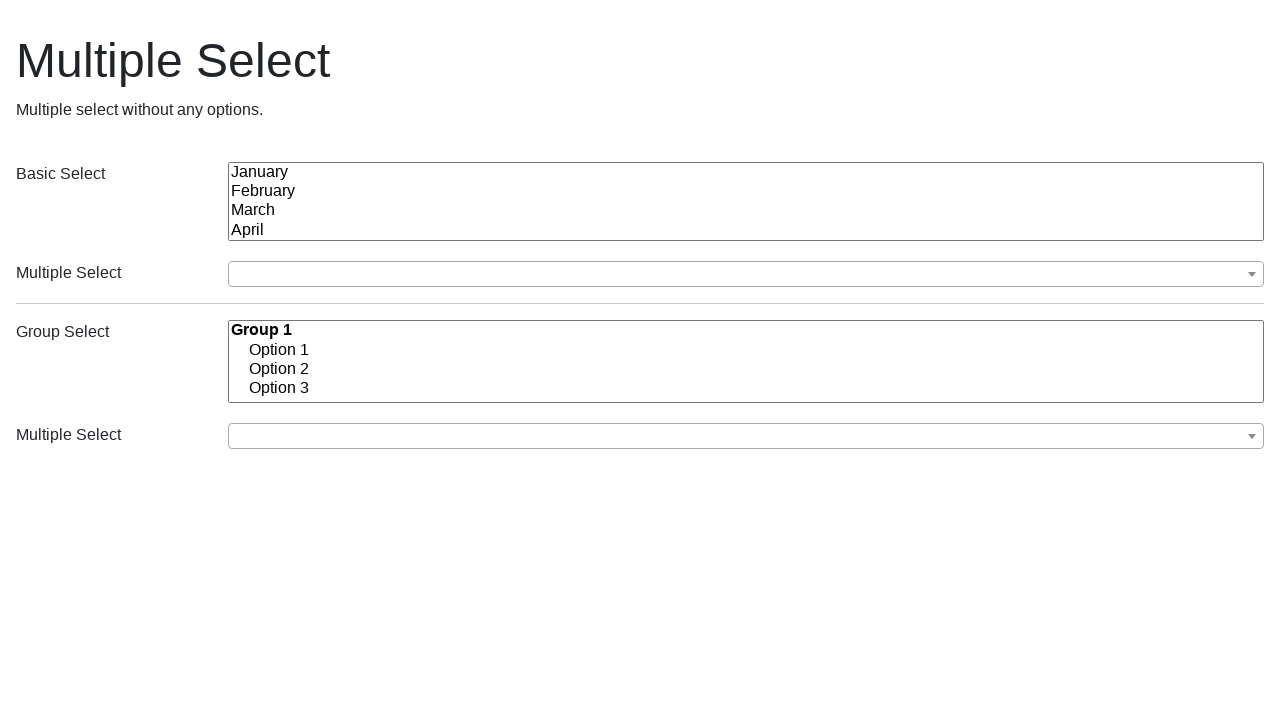

Clicked dropdown button to open menu for Select All test at (746, 274) on xpath=//span[text()='January']/parent::label/parent::li/parent::ul/parent::div/p
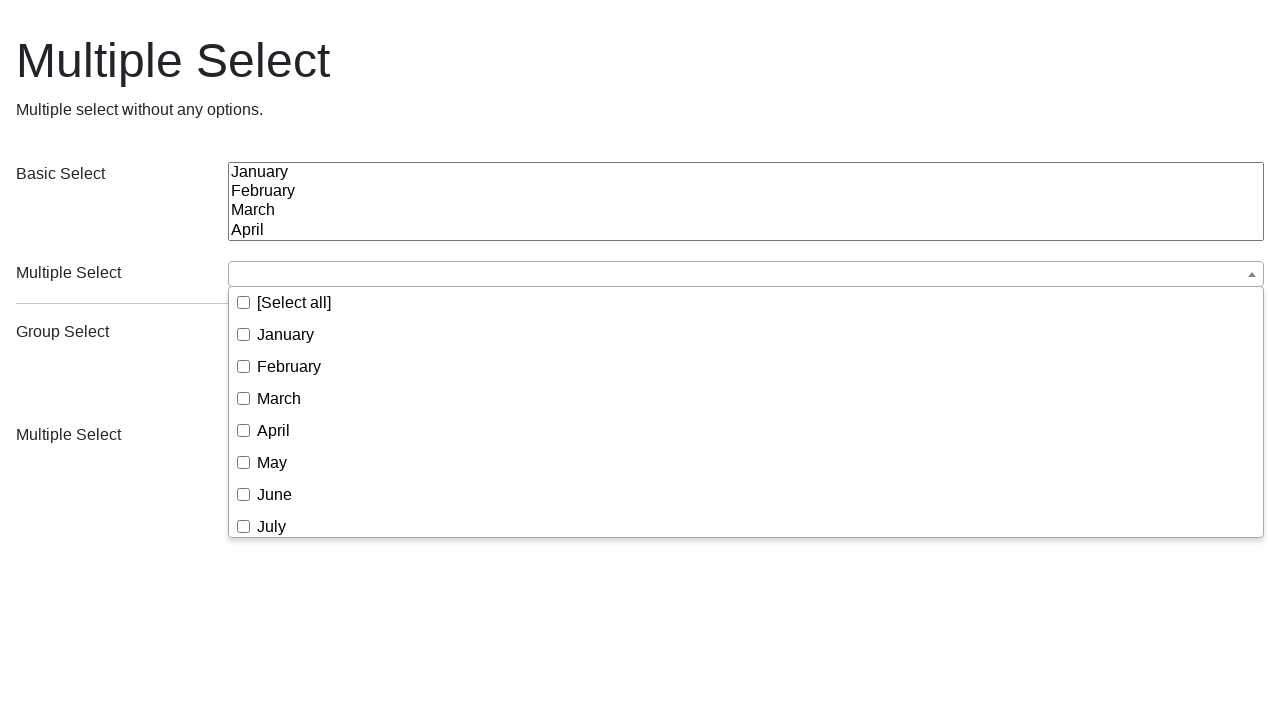

Dropdown menu opened for Select All operation
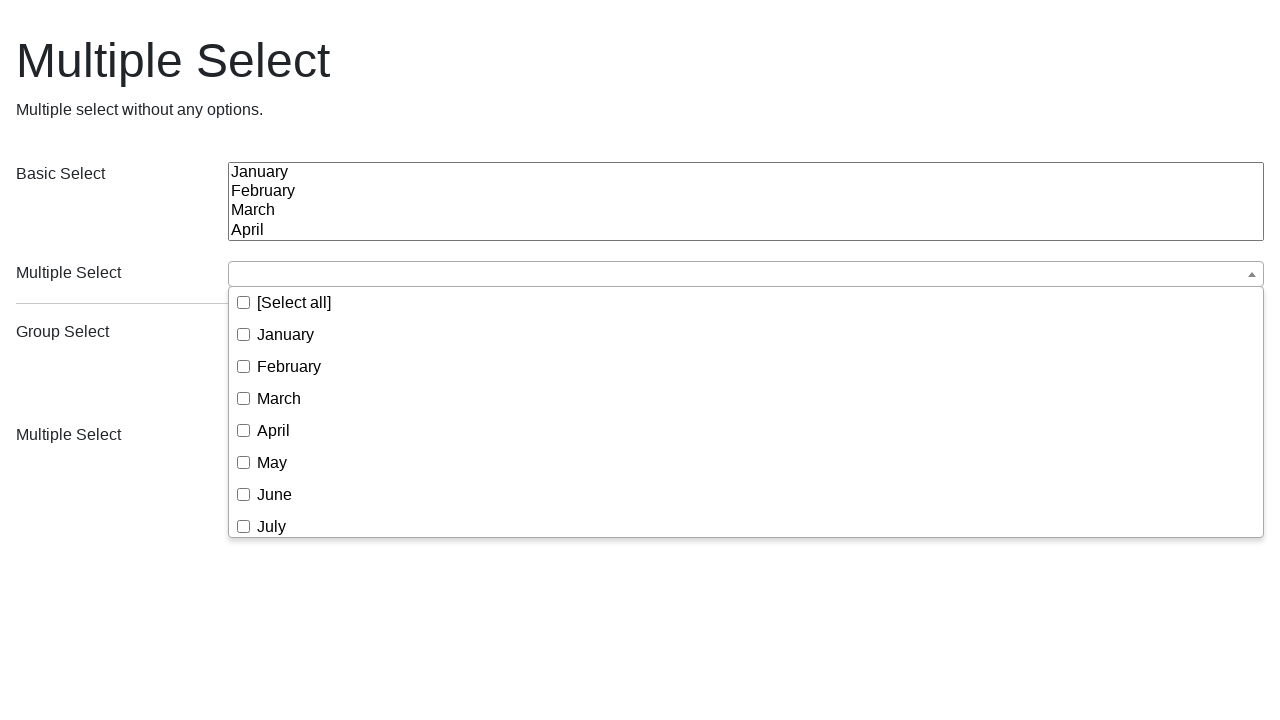

Clicked Select All checkbox to select all months at (244, 302) on xpath=//span[text()='January']/parent::label/parent::li/parent::ul//input[@data-
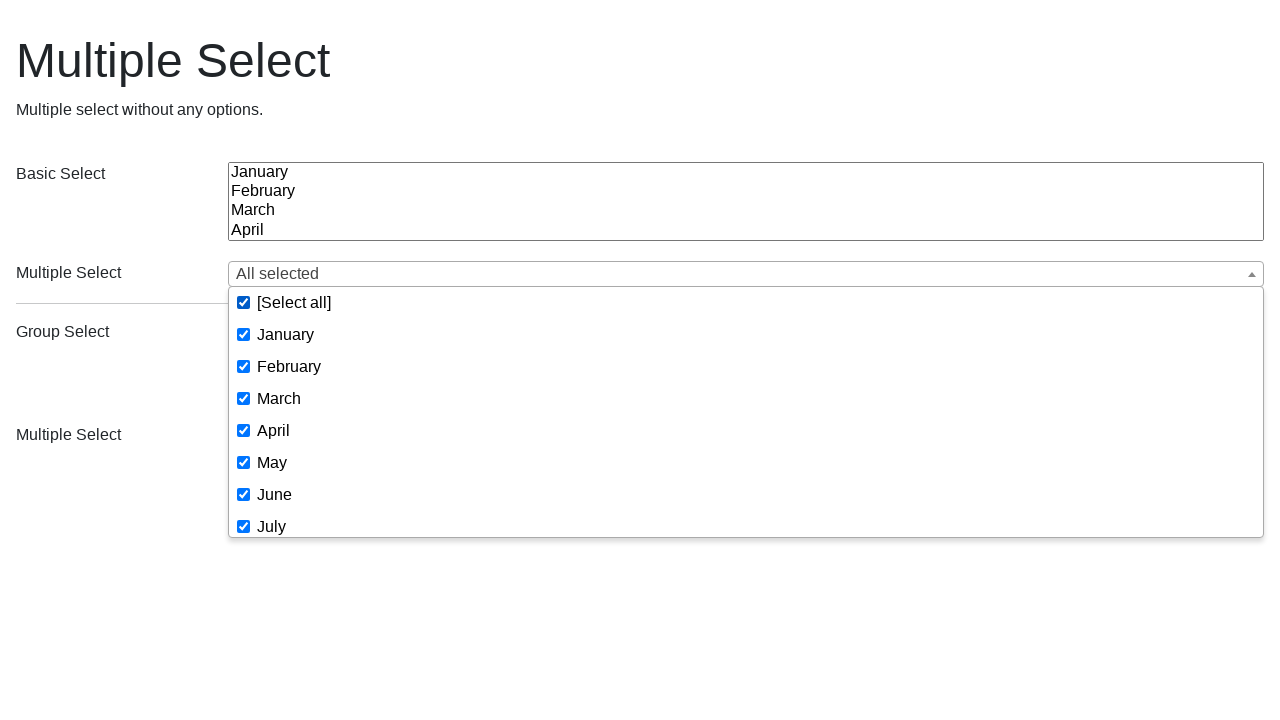

Clicked dropdown button to close menu after Select All at (746, 274) on xpath=//span[text()='January']/parent::label/parent::li/parent::ul/parent::div/p
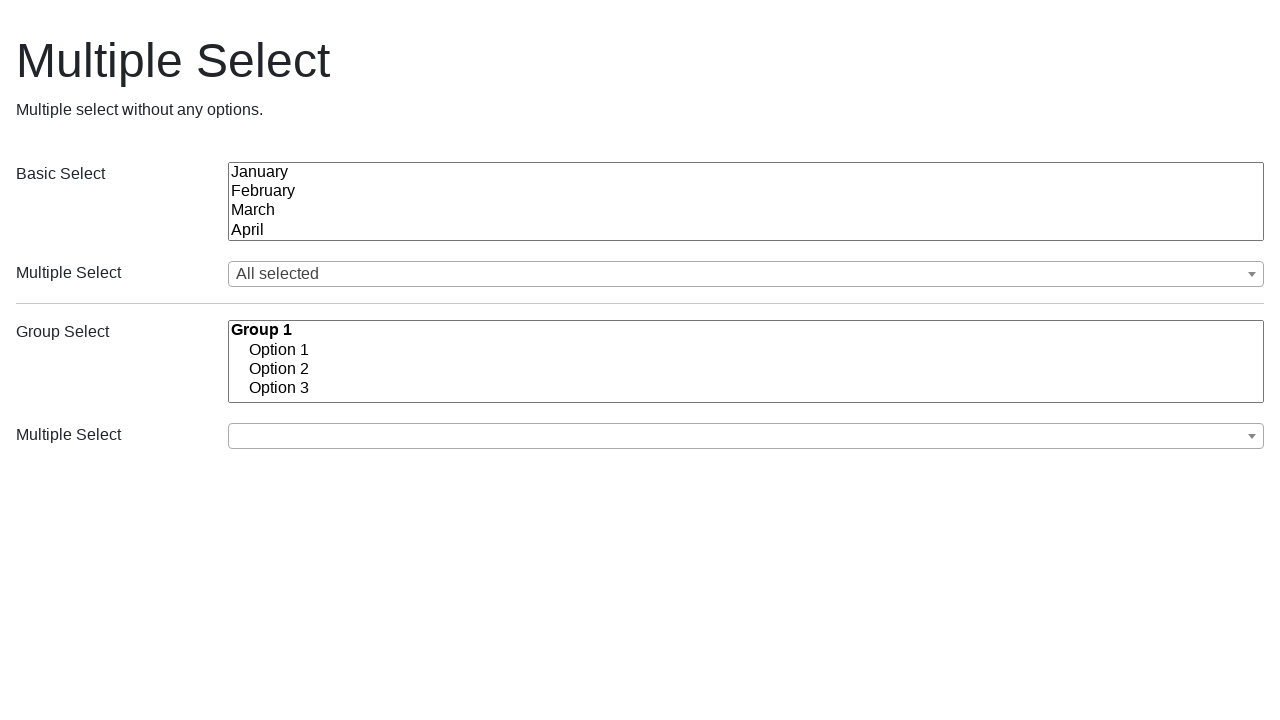

Dropdown menu closed and Select All operation confirmed
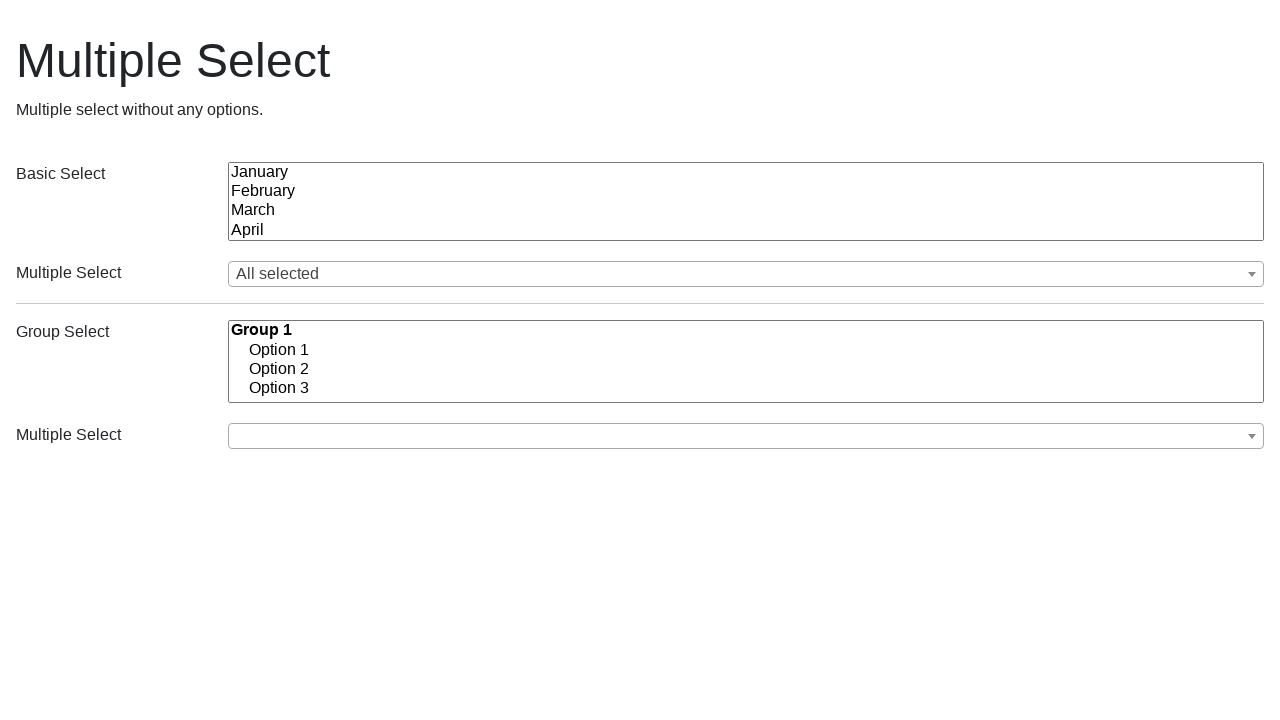

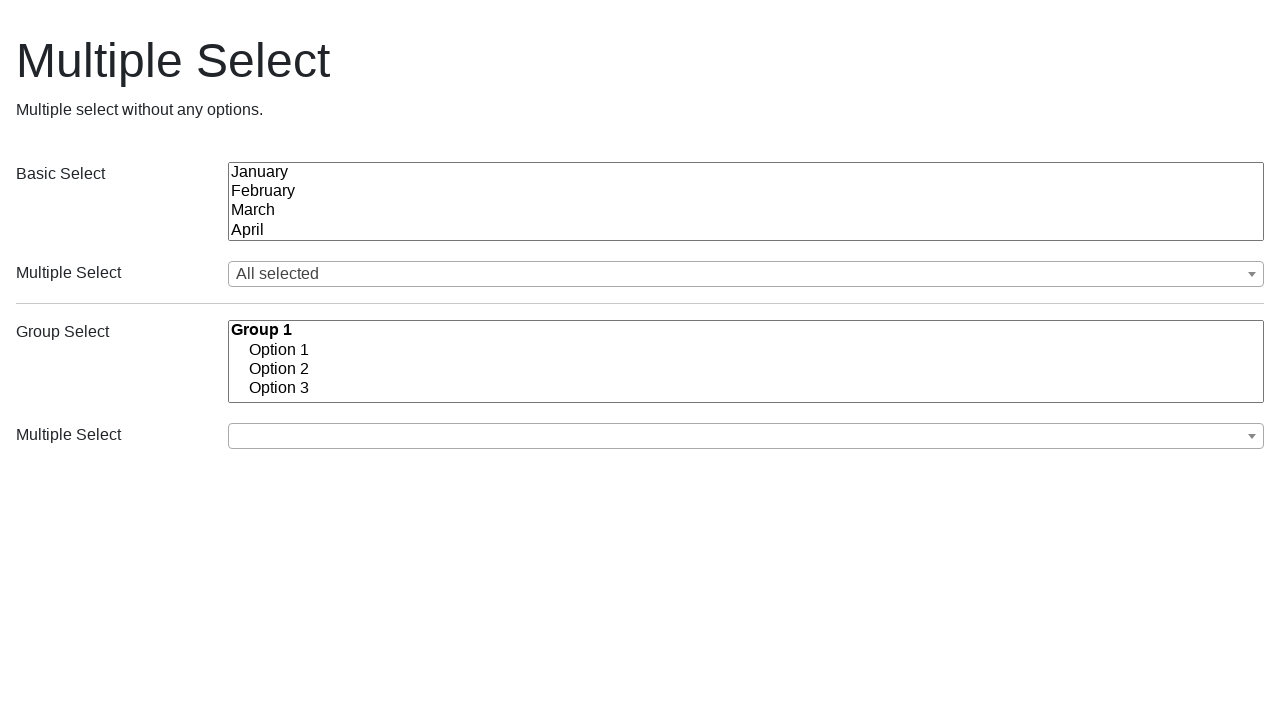